Clicks on the search input field to focus it

Starting URL: https://www.python.org

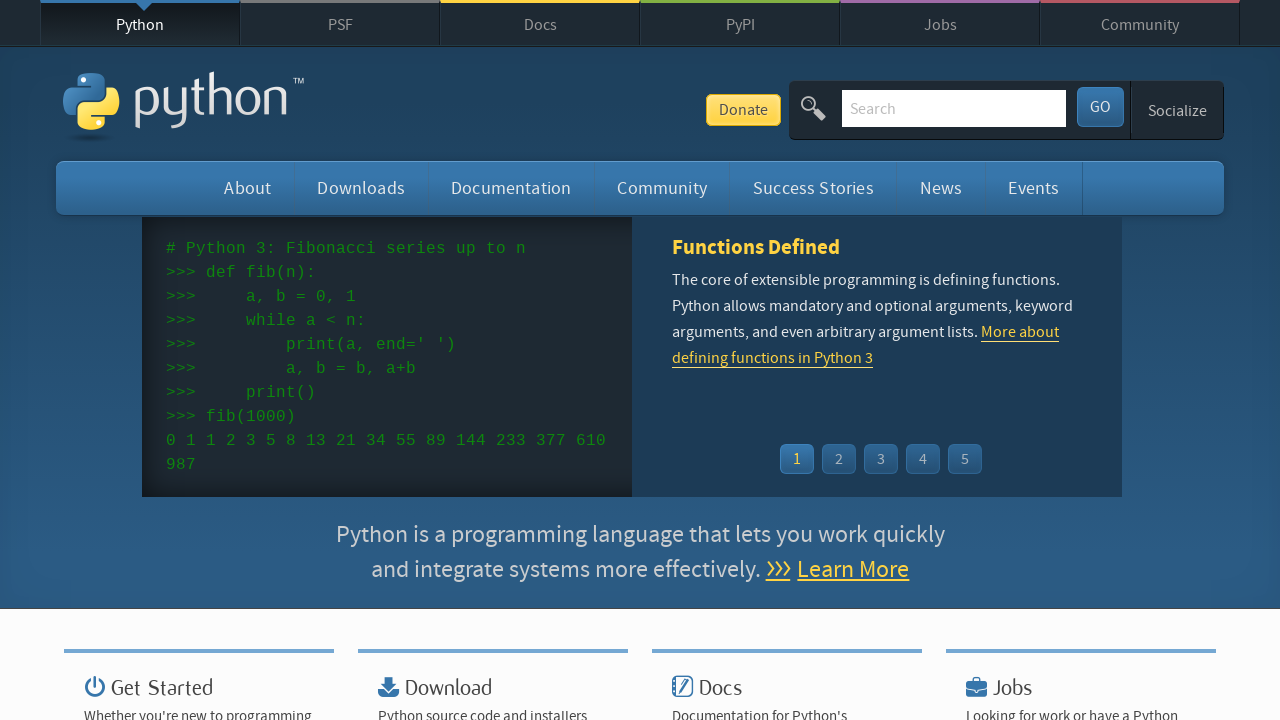

Clicked on the search input field to focus it at (954, 108) on input[name='q']
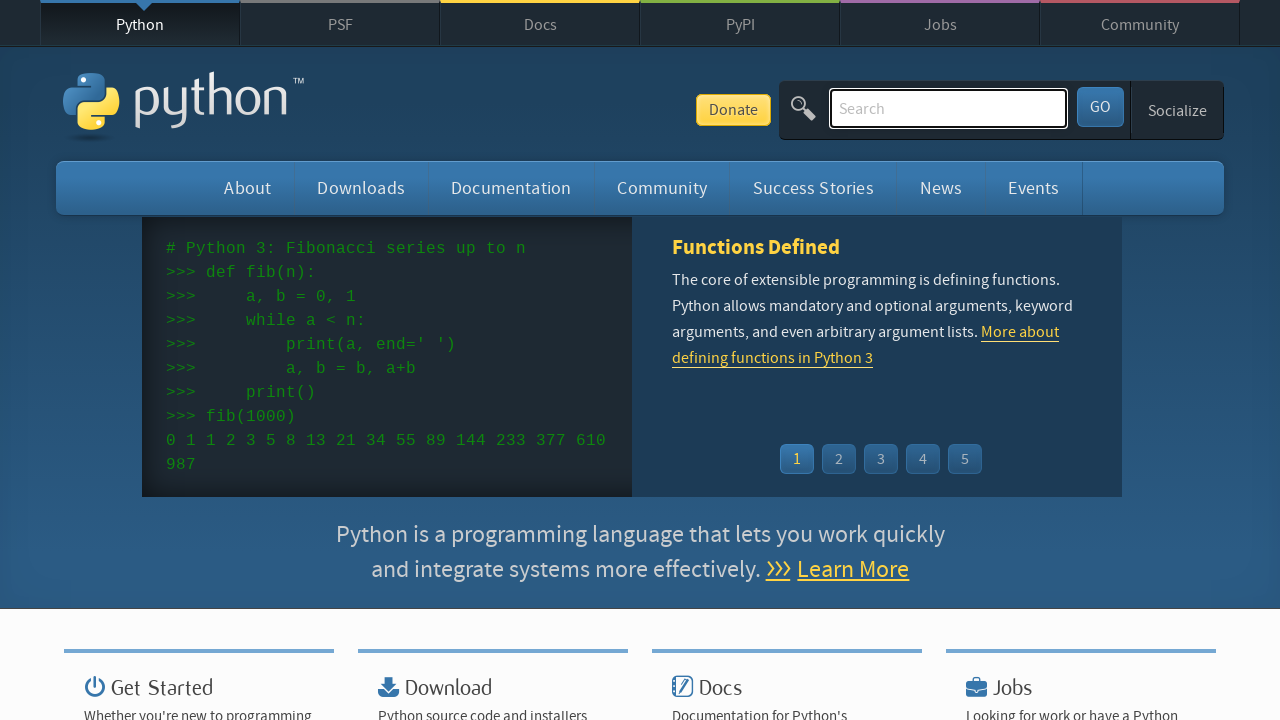

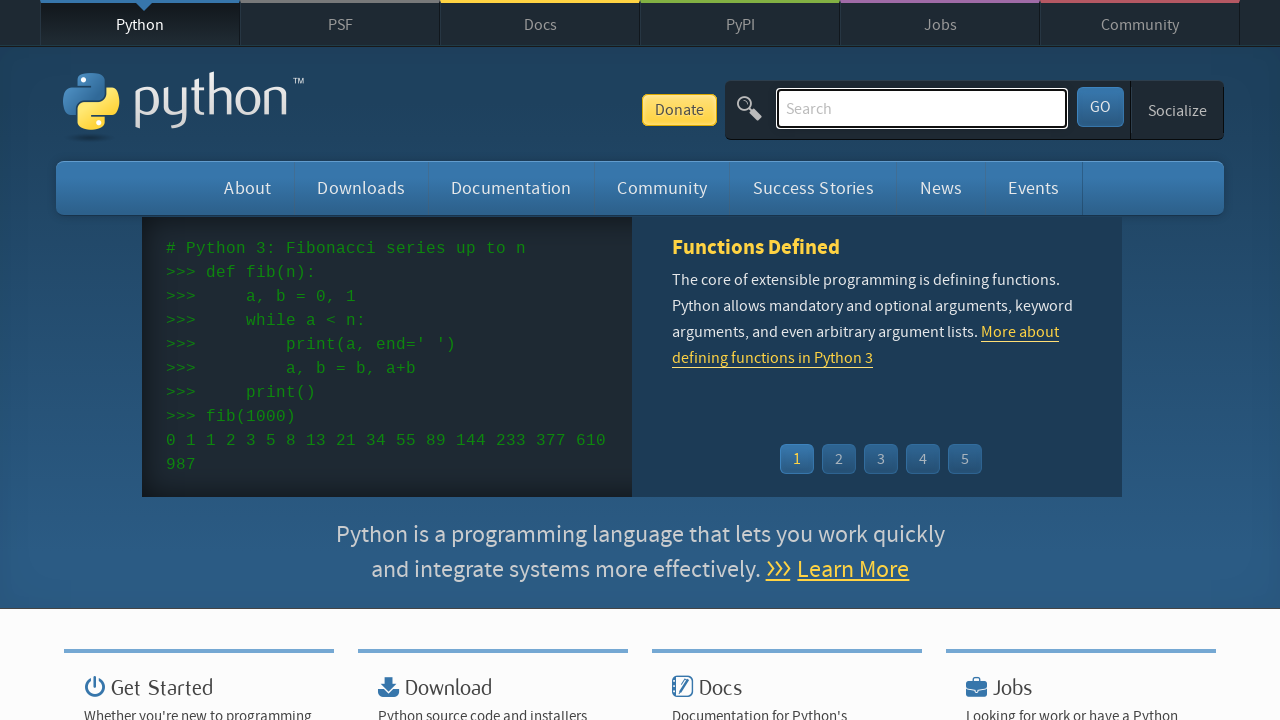